Tests that error icons appear on input fields after submitting empty form, and disappear when the error message is dismissed by clicking the X button

Starting URL: https://www.saucedemo.com/

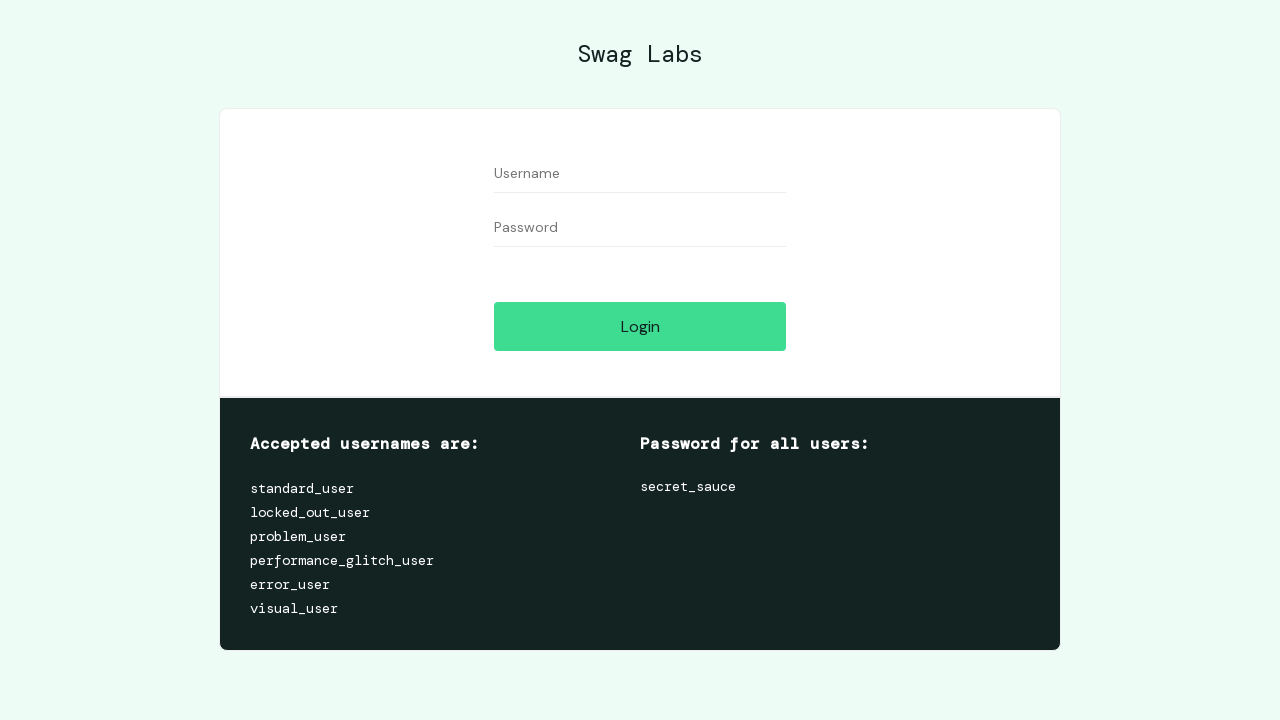

Clicked login button to trigger error state at (640, 326) on #login-button
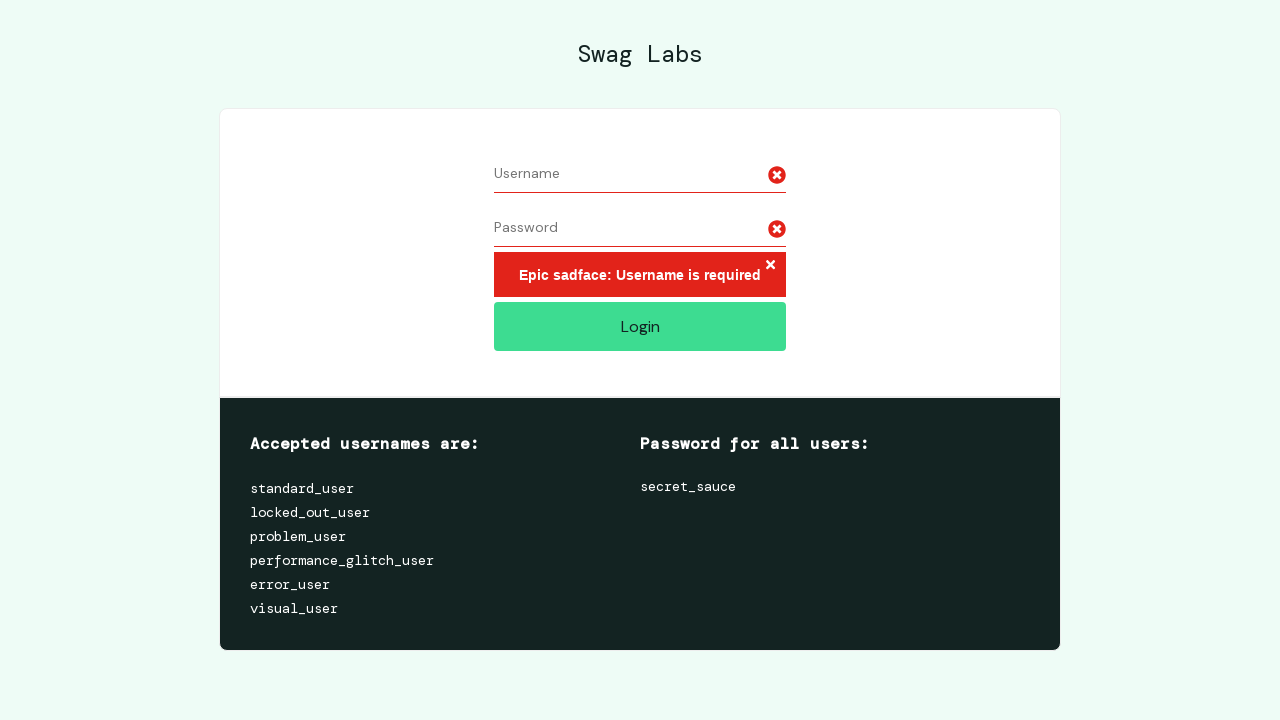

Error icon appeared on first input field
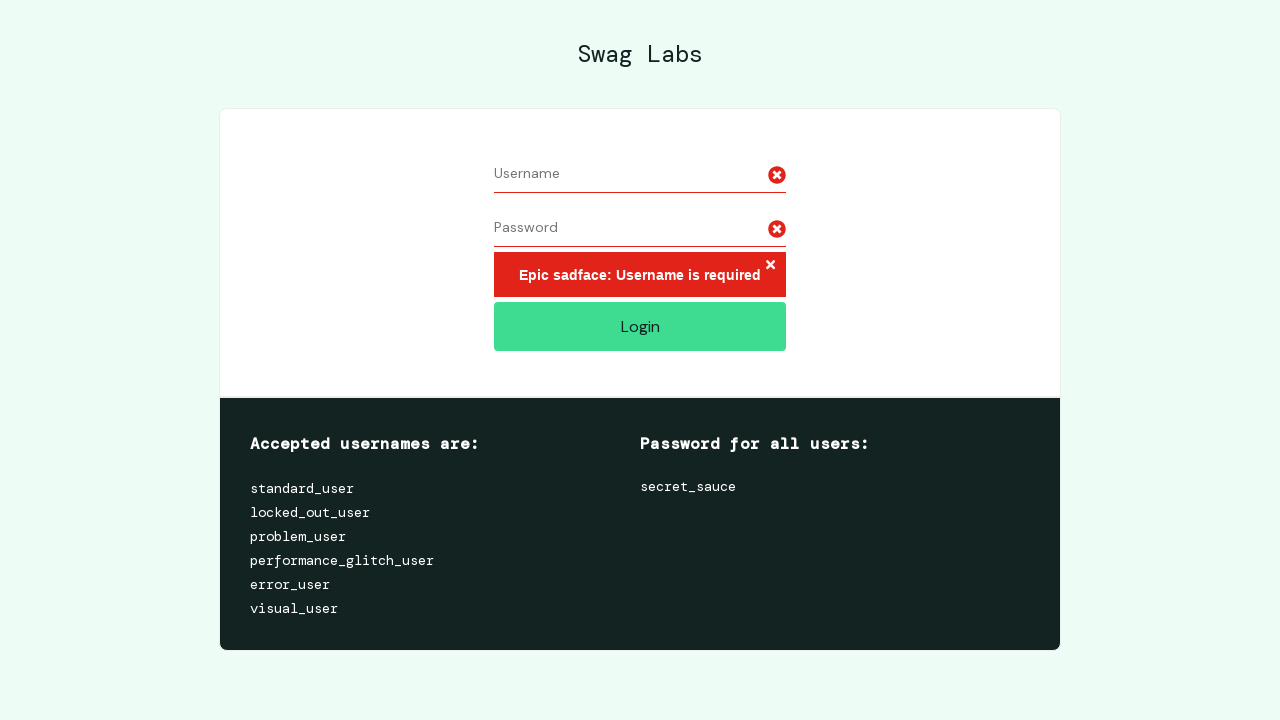

Error icon appeared on second input field
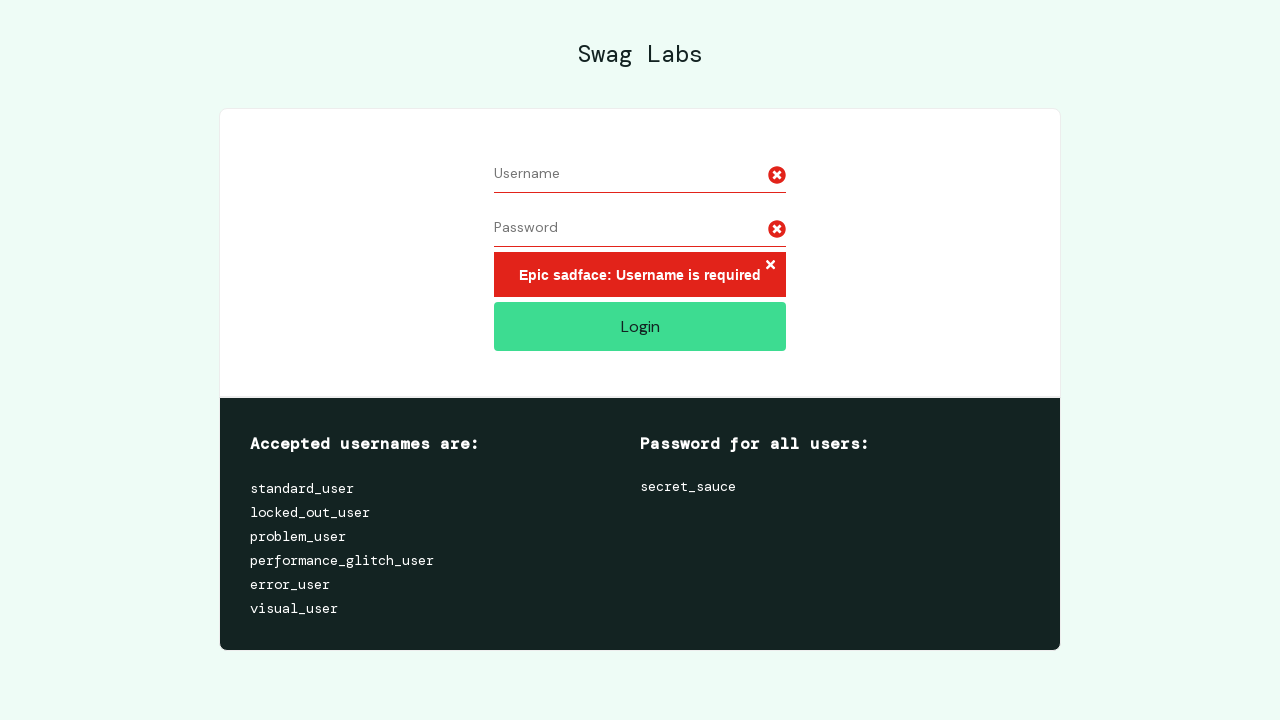

Clicked X button to dismiss error message at (770, 266) on #login_button_container > div > form > div.error-message-container.error > h3 > 
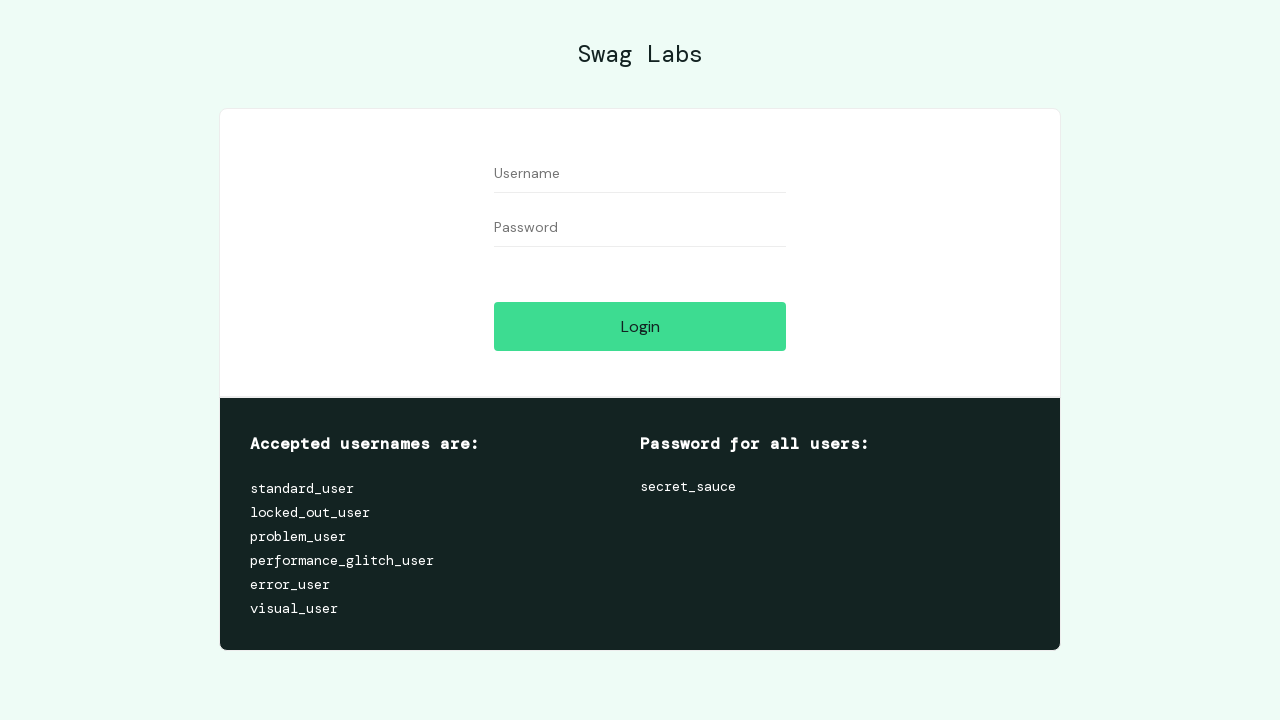

Error icons disappeared after dismissing error message
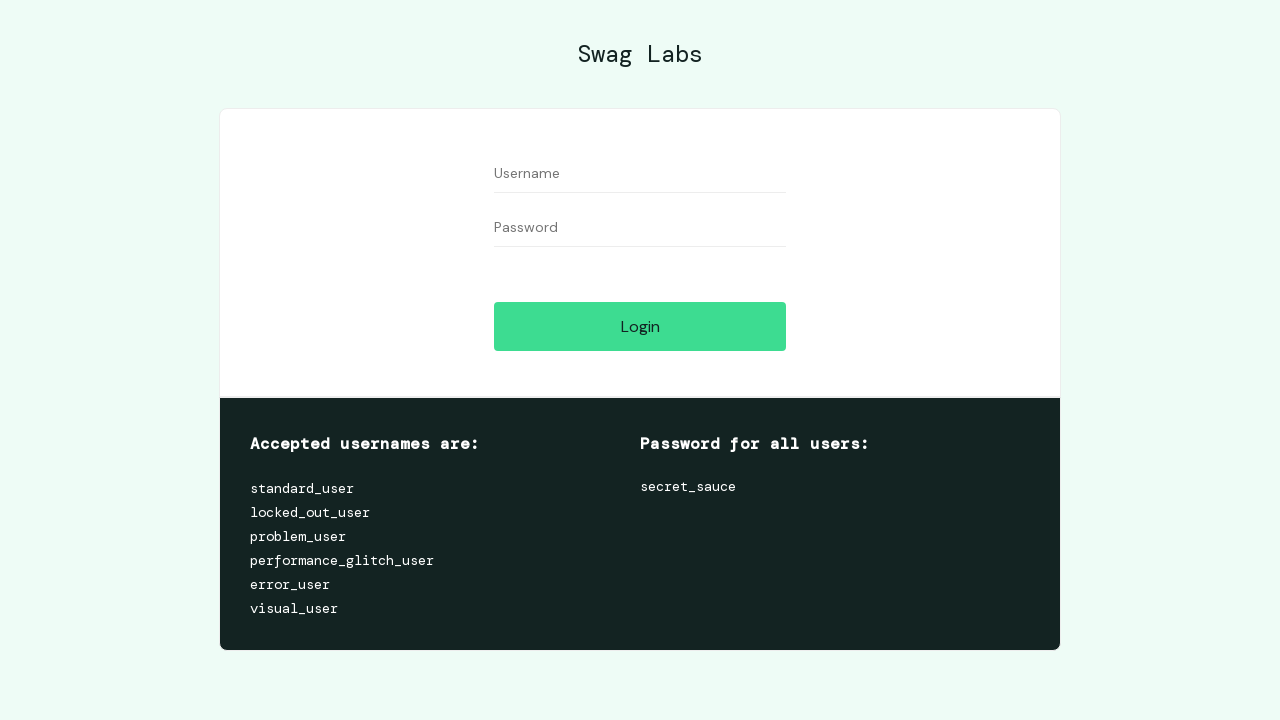

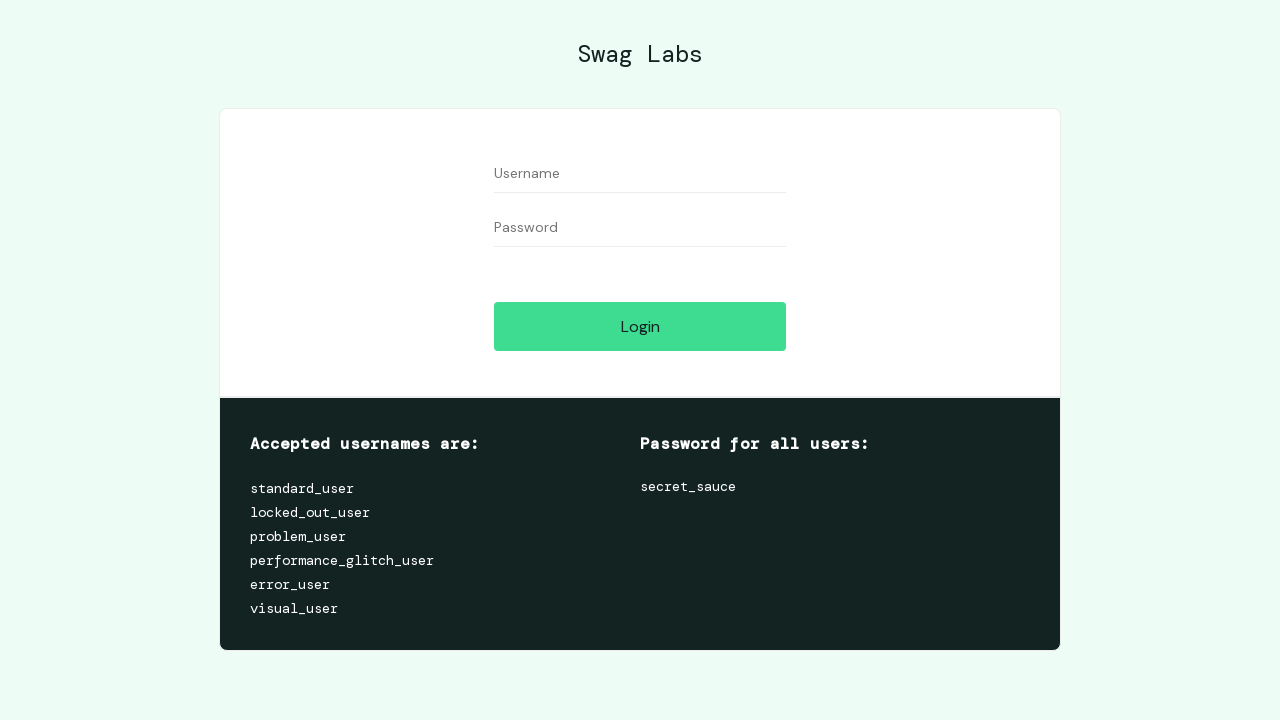